Opens YouTube homepage and types a search query "qa minds lab" into the search box

Starting URL: https://www.youtube.com/

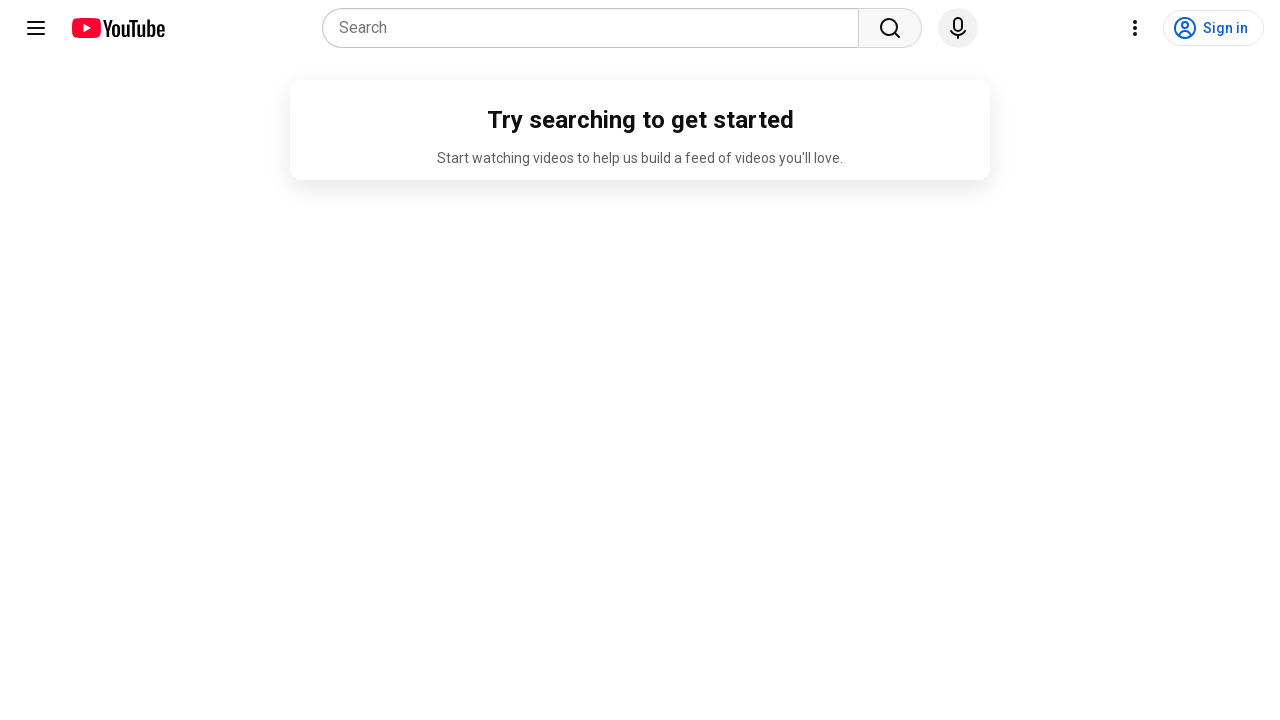

Opened YouTube homepage
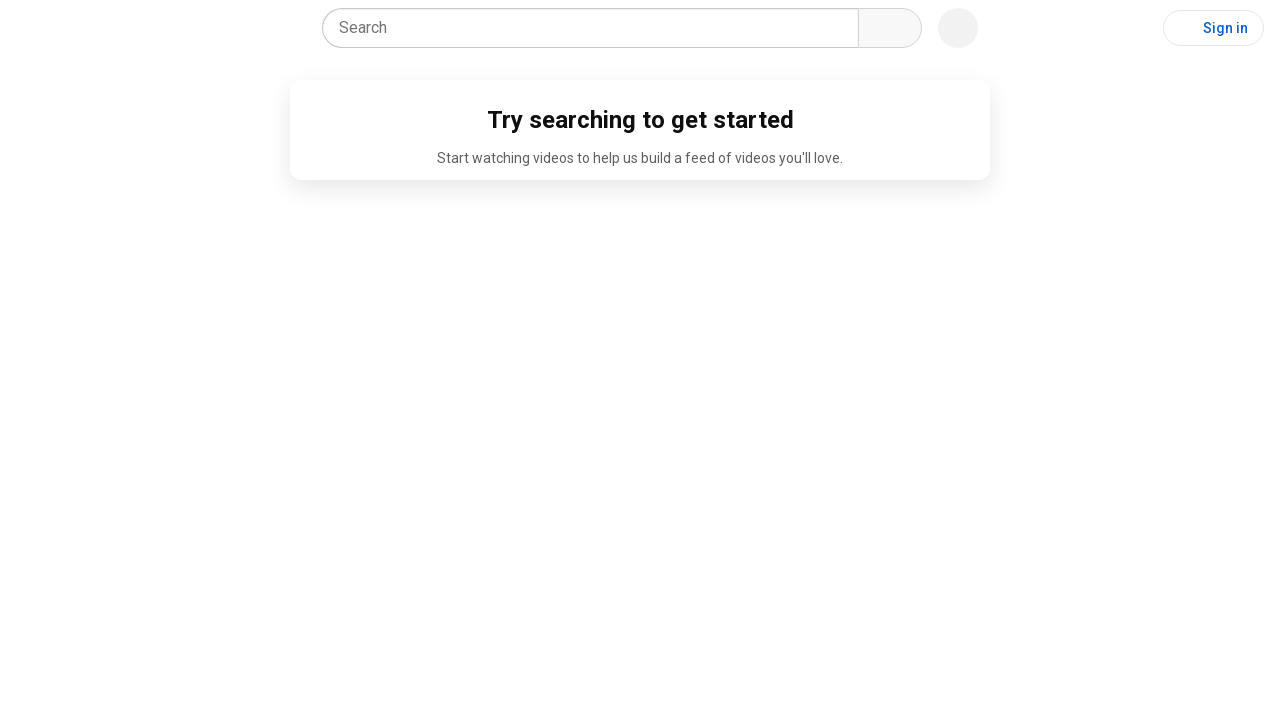

Typed 'qa minds lab' into the search box on input[name='search_query']
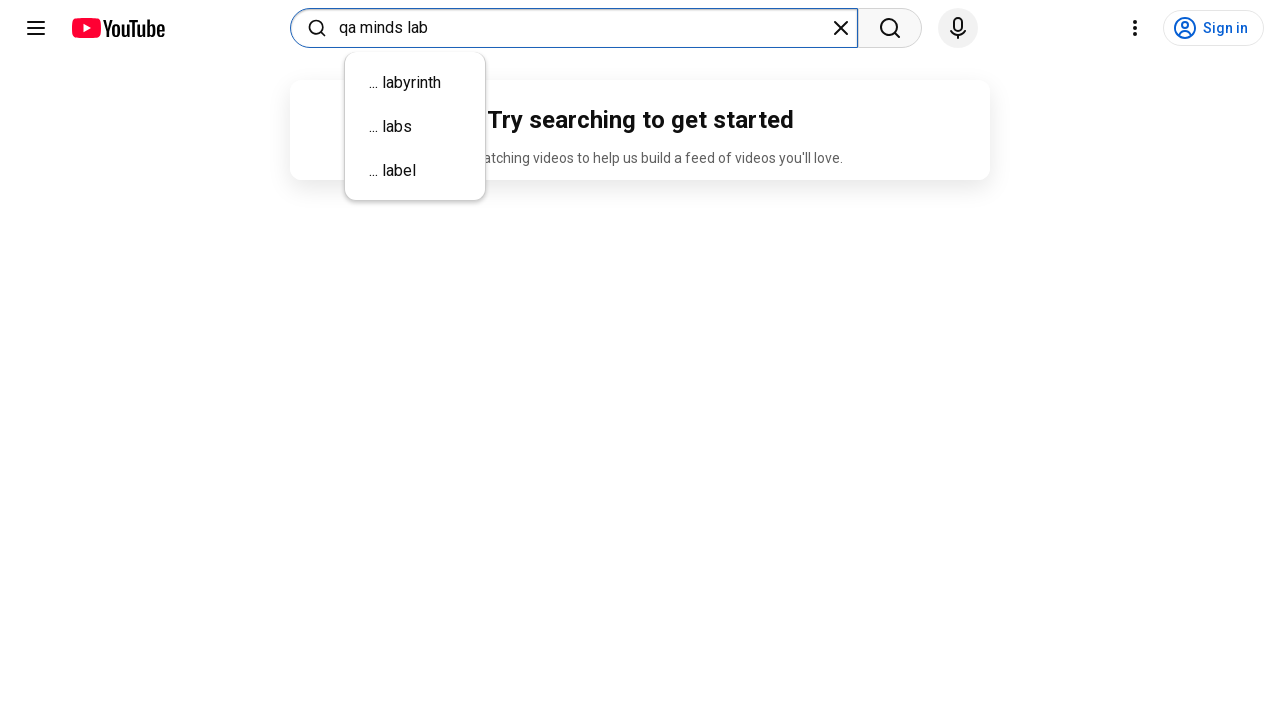

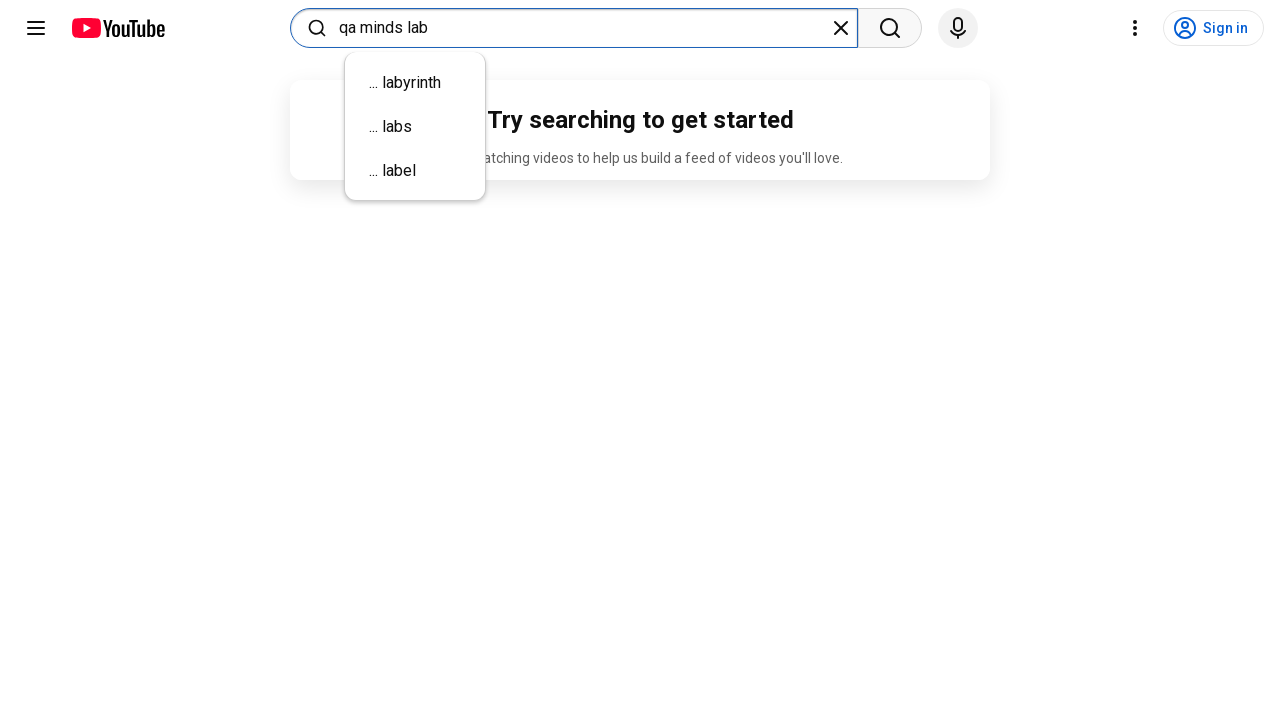